Tests that todo data persists after page reload.

Starting URL: https://demo.playwright.dev/todomvc

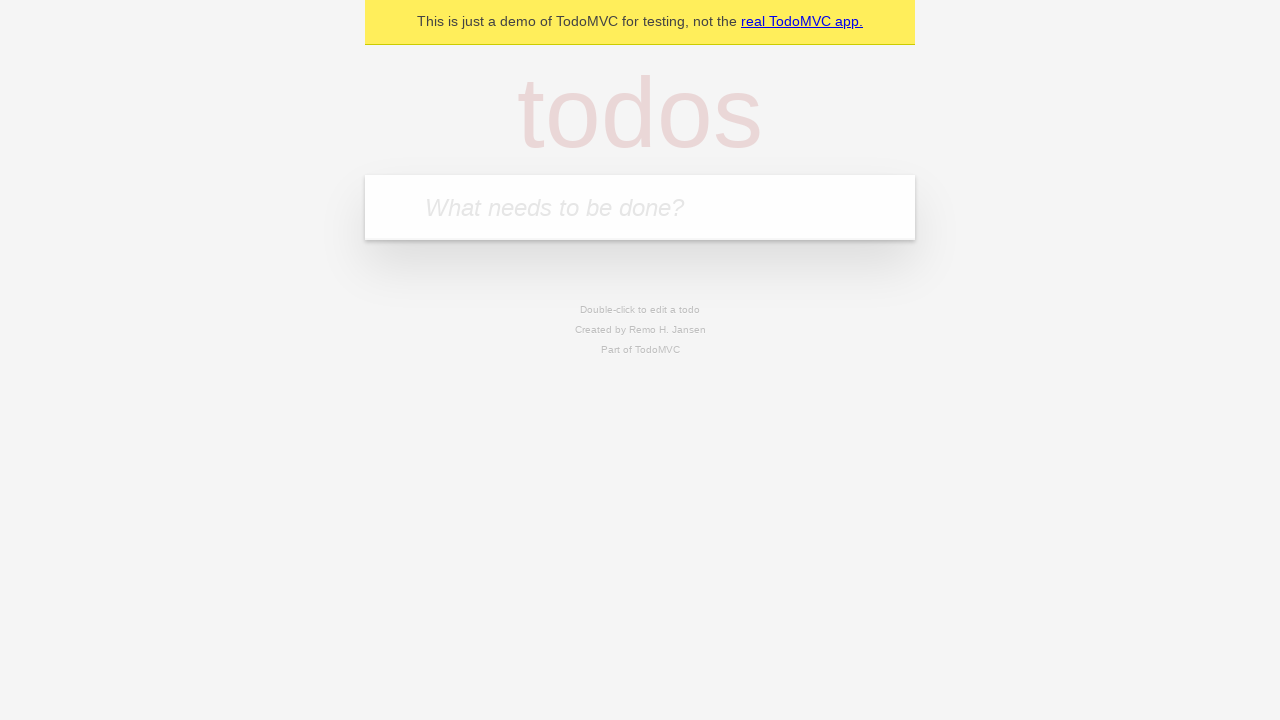

Filled todo input with 'buy some cheese' on internal:attr=[placeholder="What needs to be done?"i]
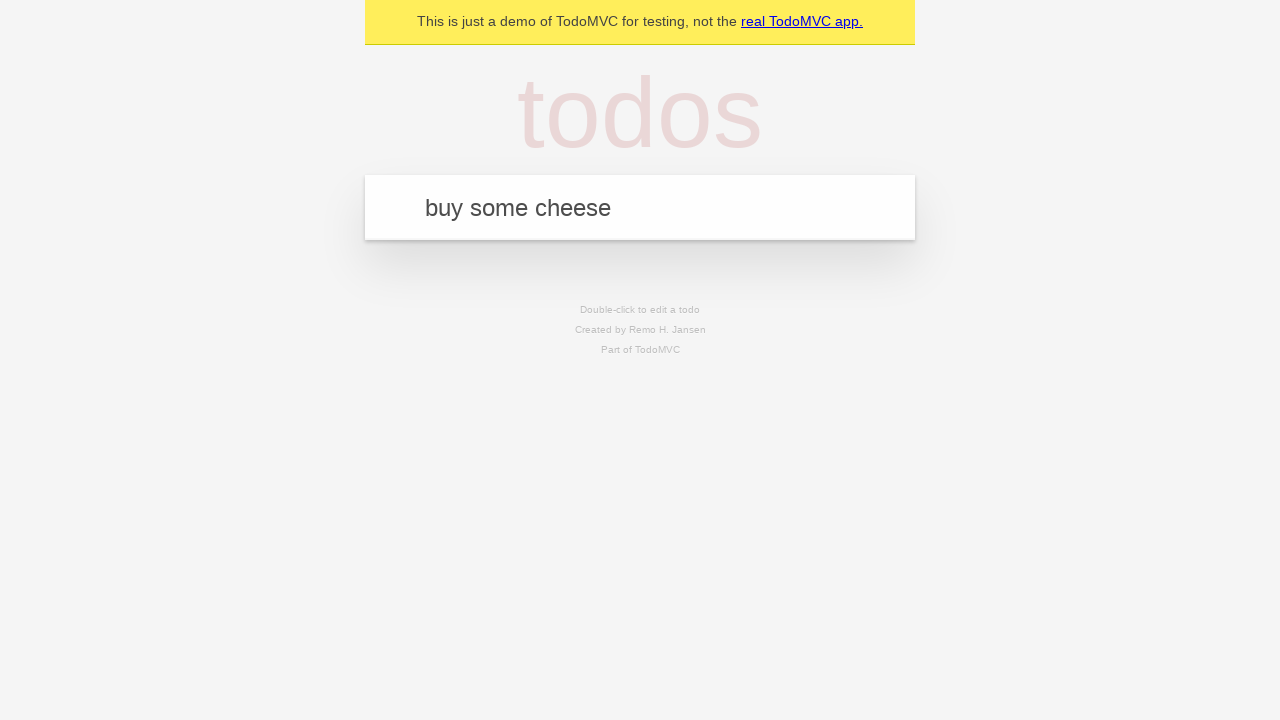

Pressed Enter to add first todo on internal:attr=[placeholder="What needs to be done?"i]
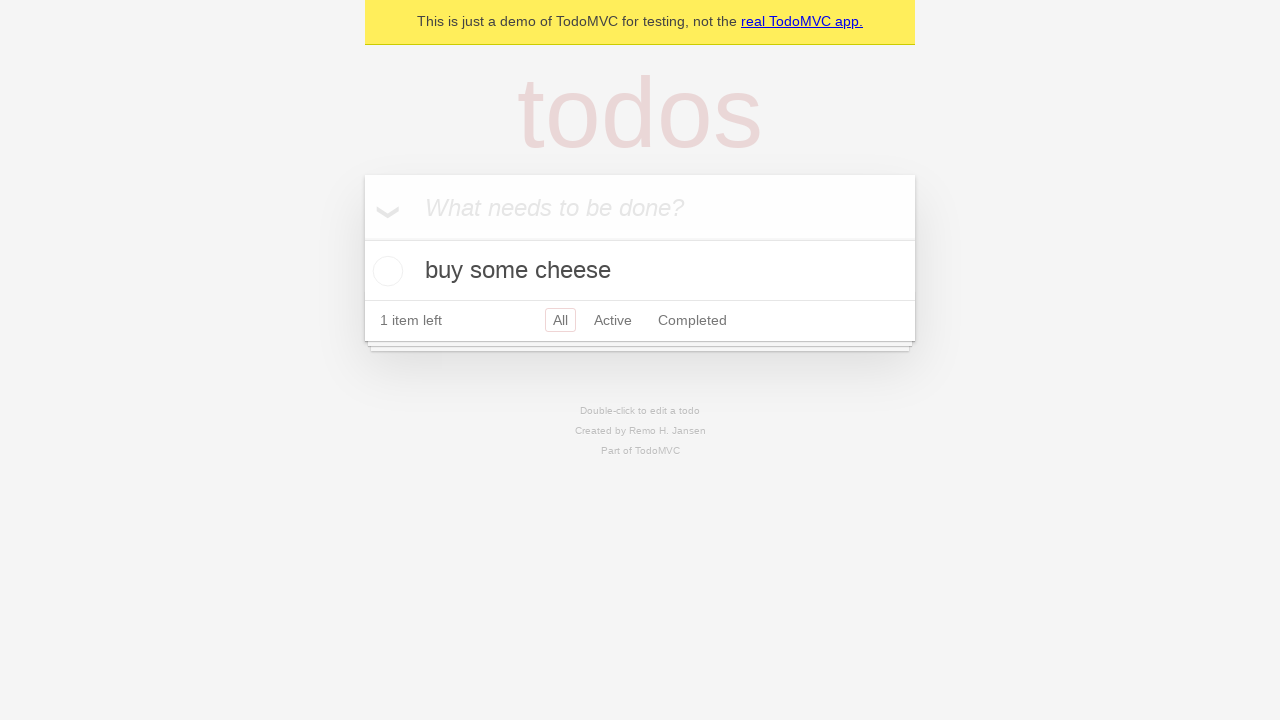

Filled todo input with 'feed the cat' on internal:attr=[placeholder="What needs to be done?"i]
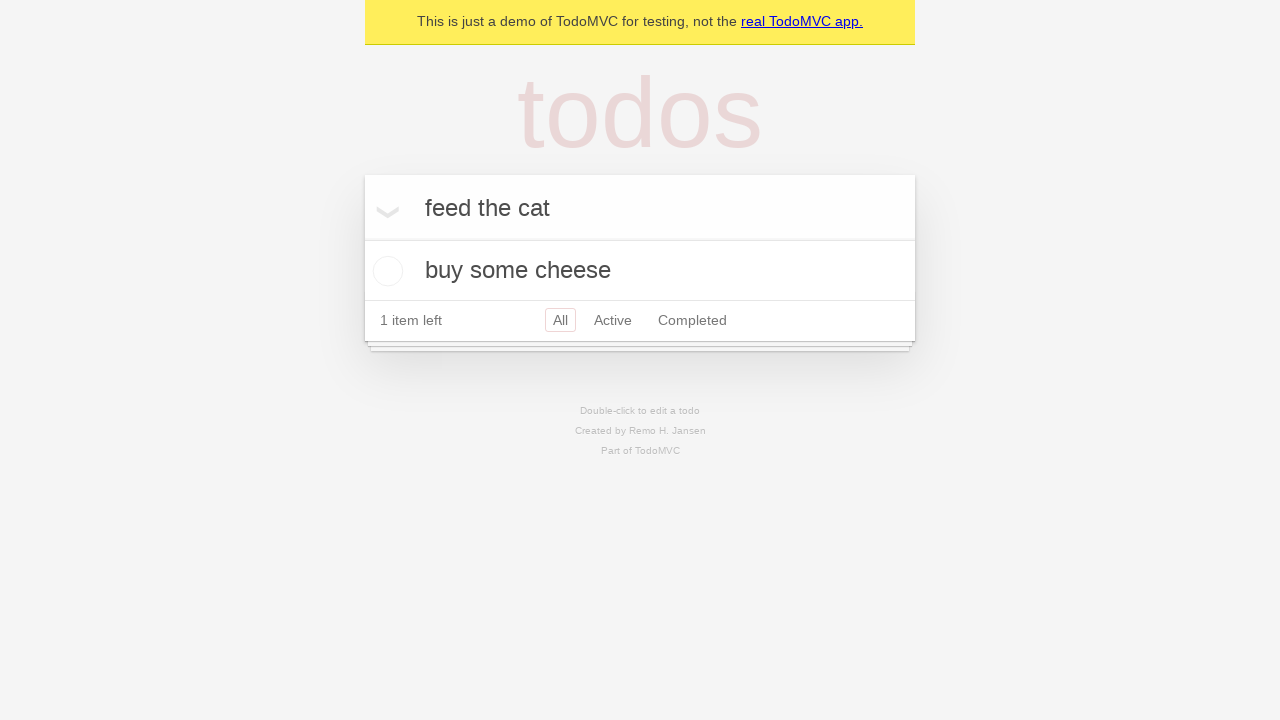

Pressed Enter to add second todo on internal:attr=[placeholder="What needs to be done?"i]
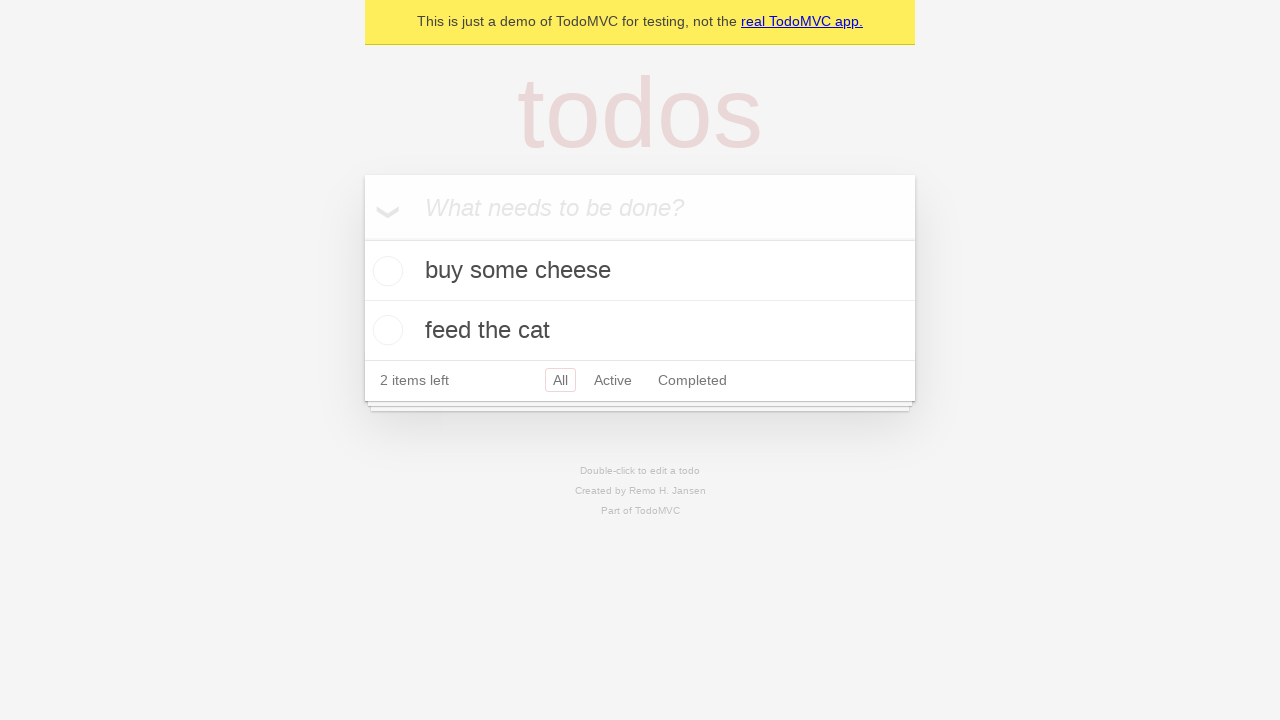

Checked the first todo item at (385, 271) on internal:testid=[data-testid="todo-item"s] >> nth=0 >> internal:role=checkbox
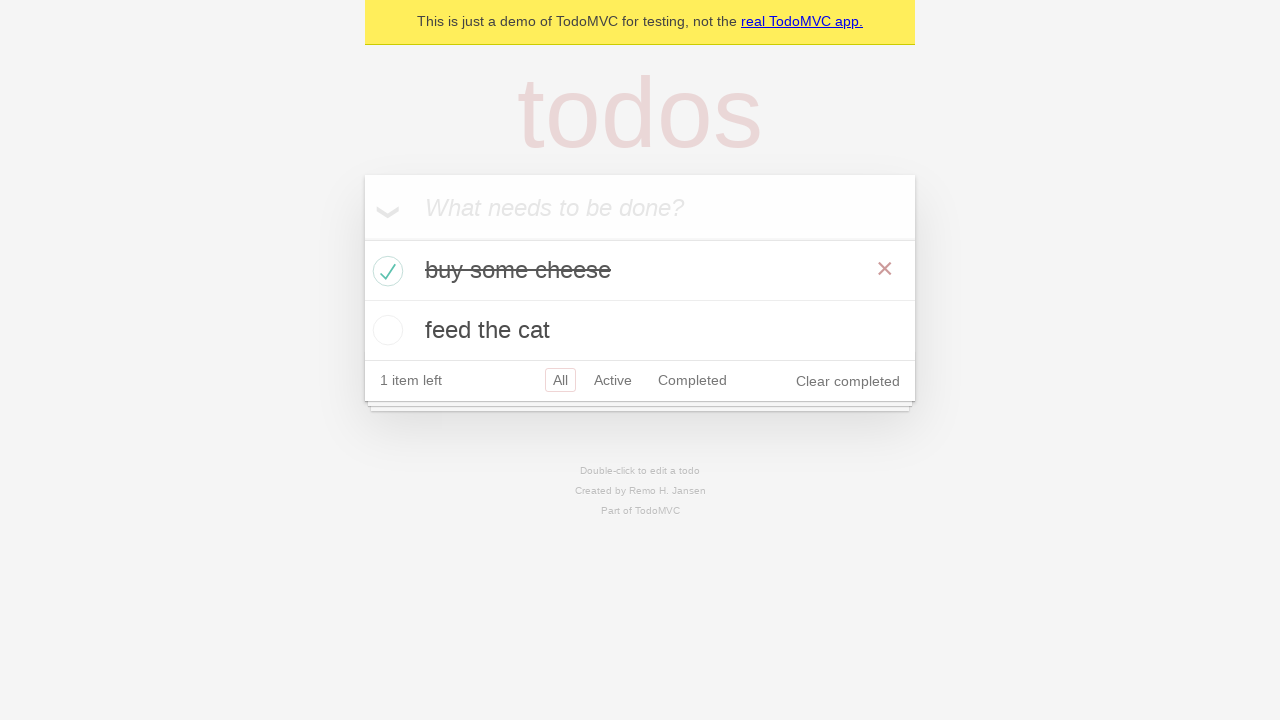

Reloaded the page to test data persistence
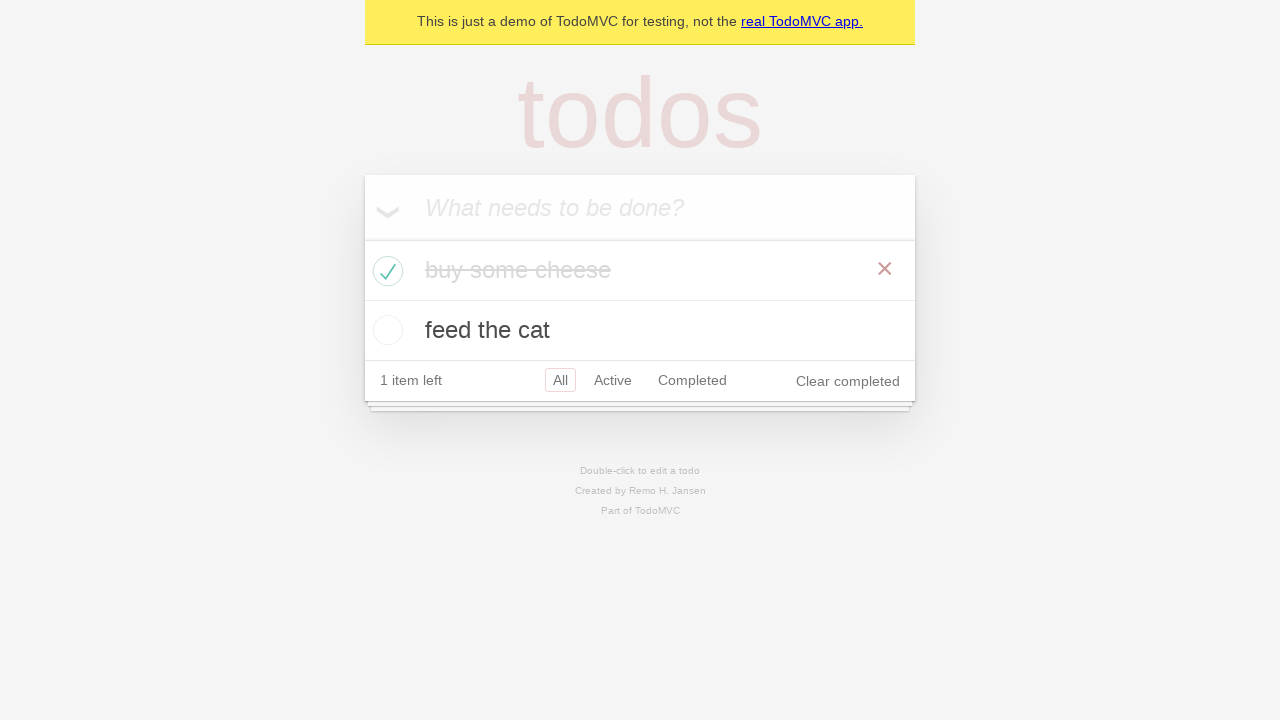

Todo items loaded after page reload
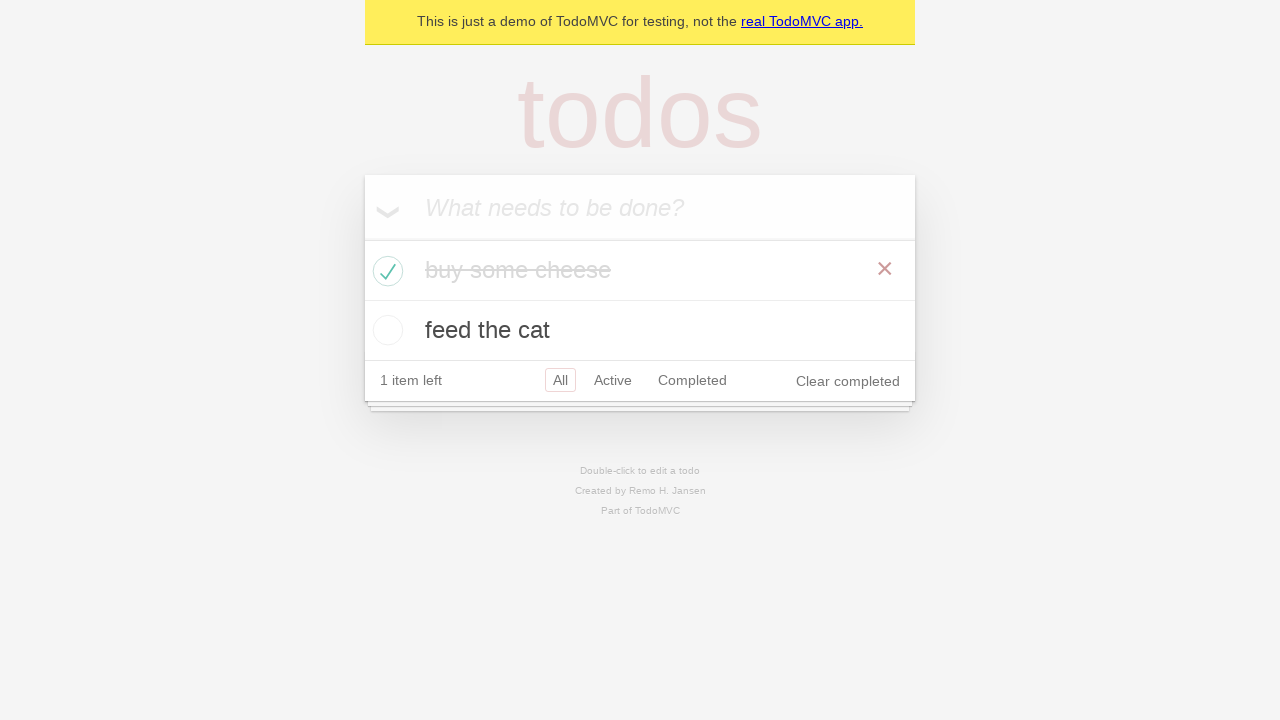

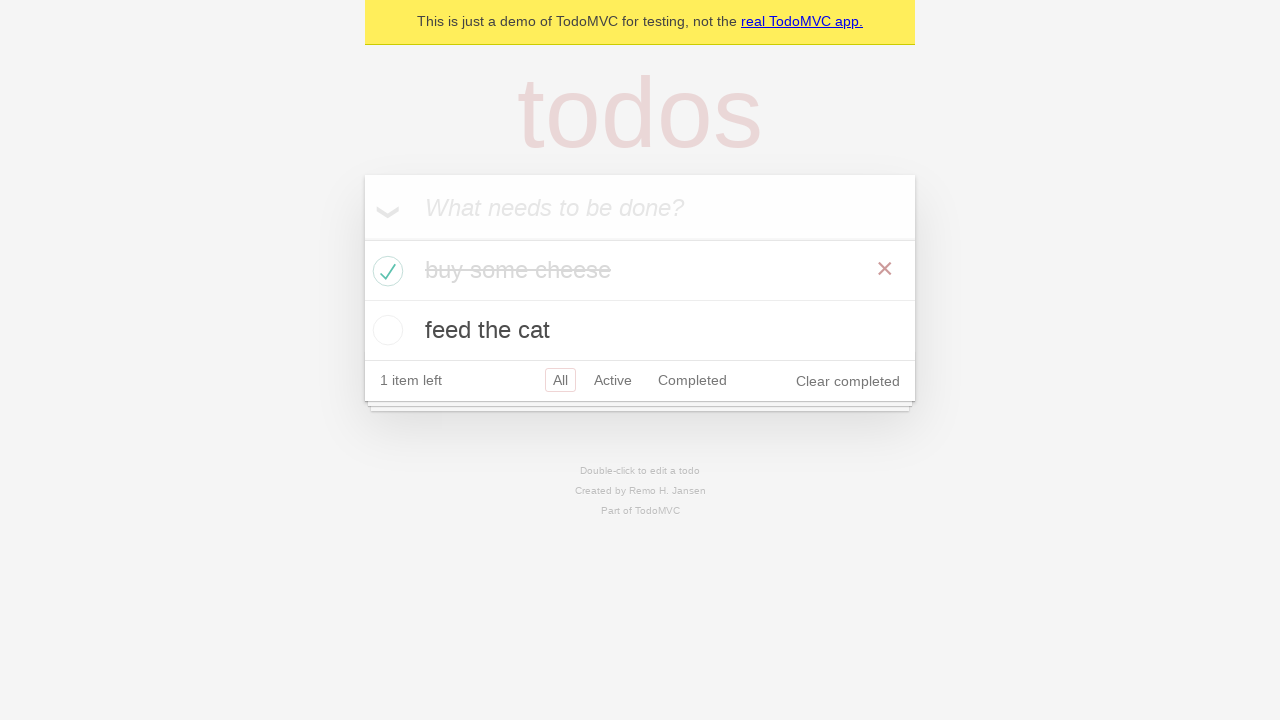